Tests dynamic control functionality by verifying a textbox is initially disabled, clicking an enable button, and confirming the textbox becomes enabled with a success message

Starting URL: https://the-internet.herokuapp.com/dynamic_controls

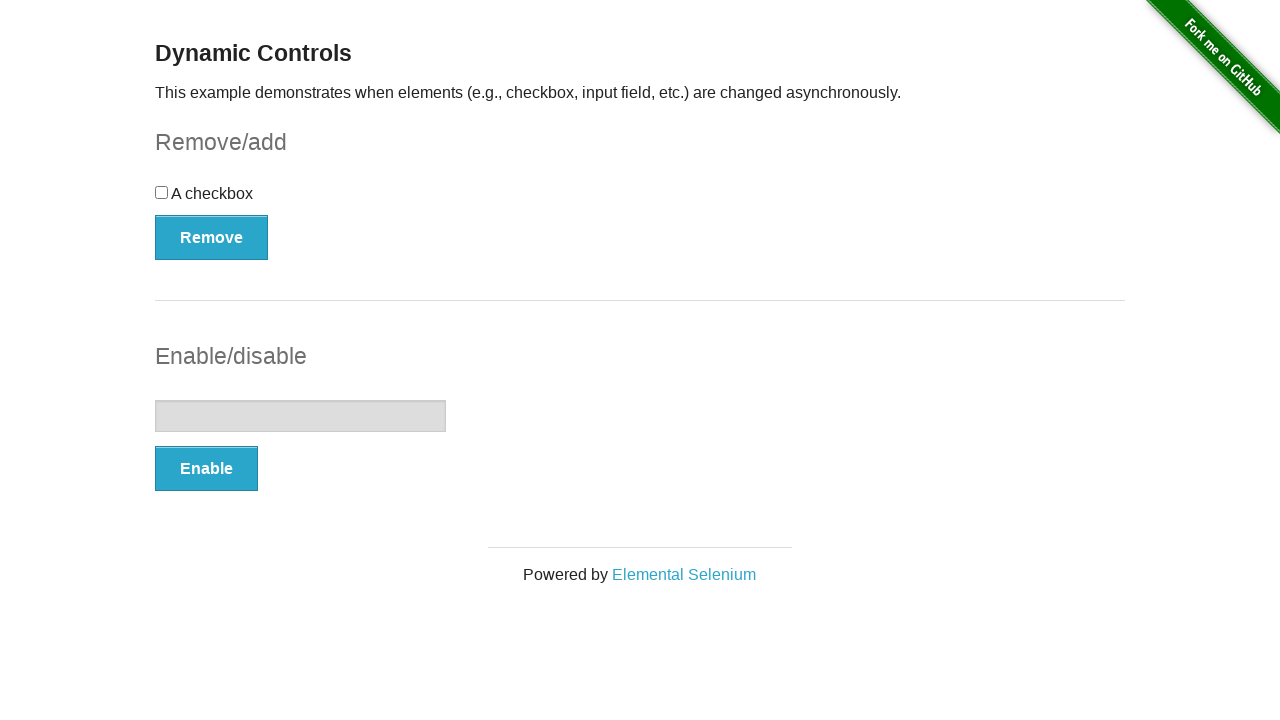

Verified textbox is initially disabled
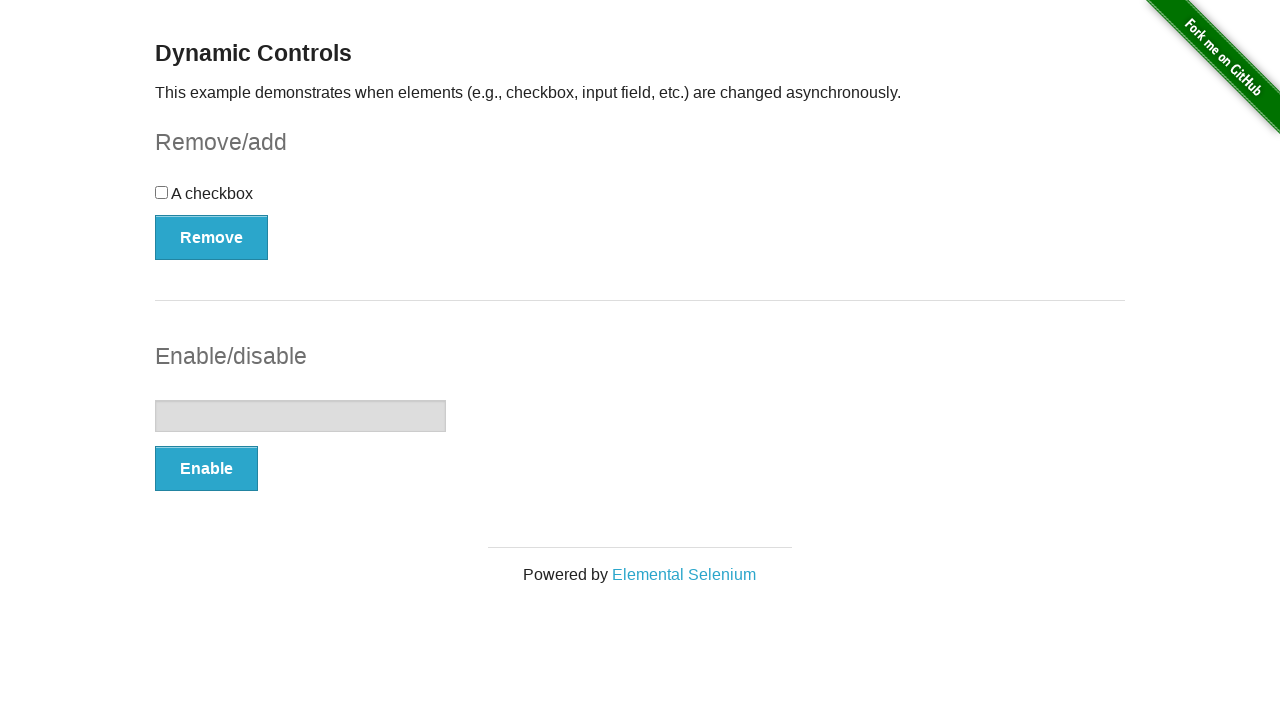

Clicked Enable button at (206, 469) on text='Enable'
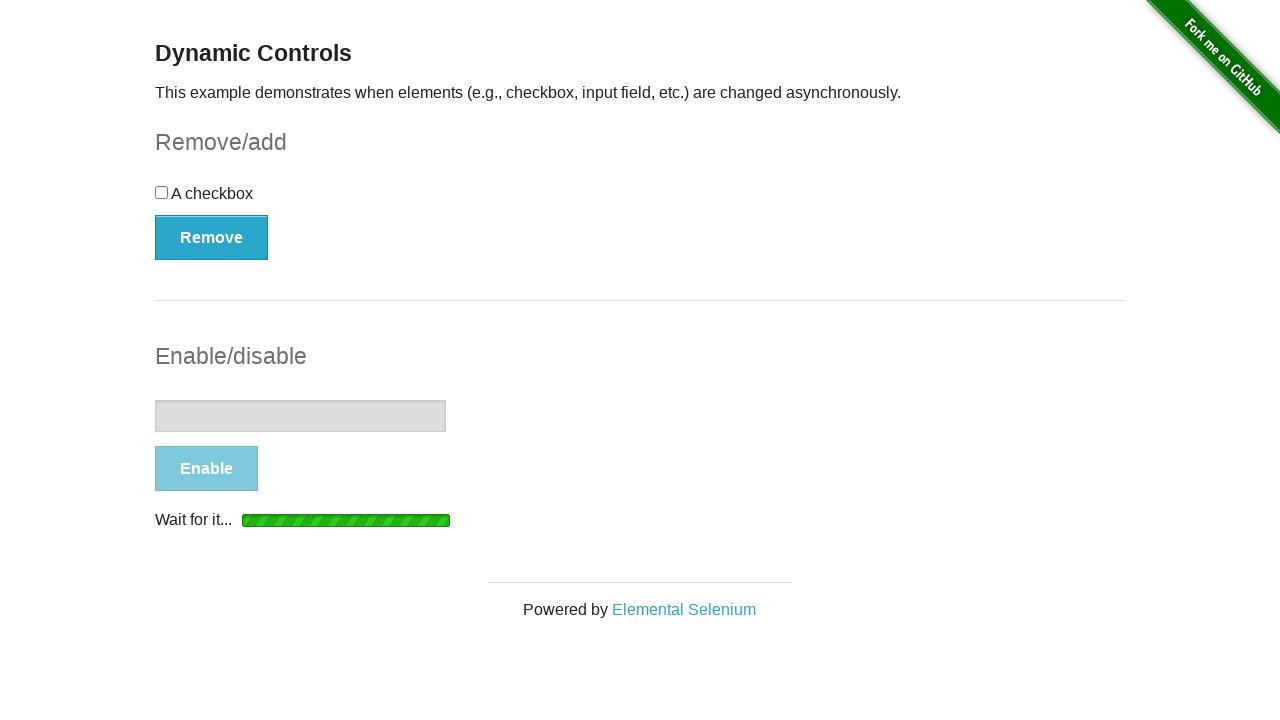

Waited for textbox to become enabled
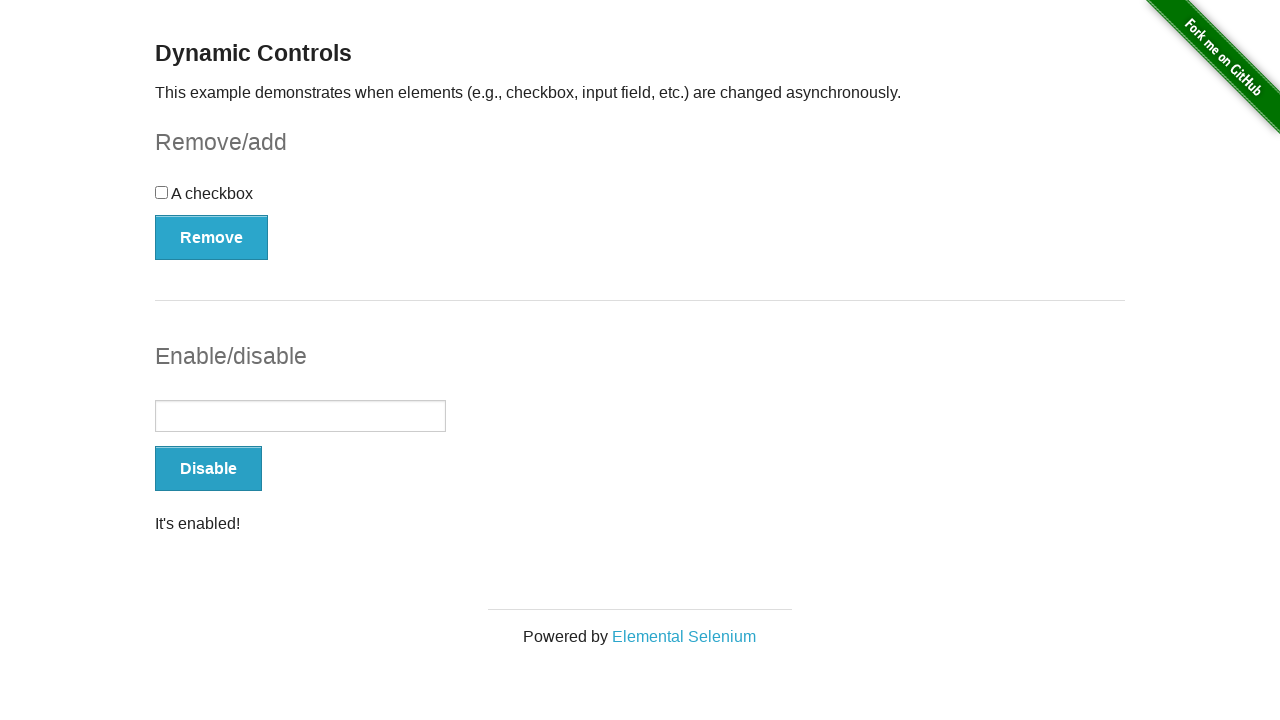

Verified success message is visible
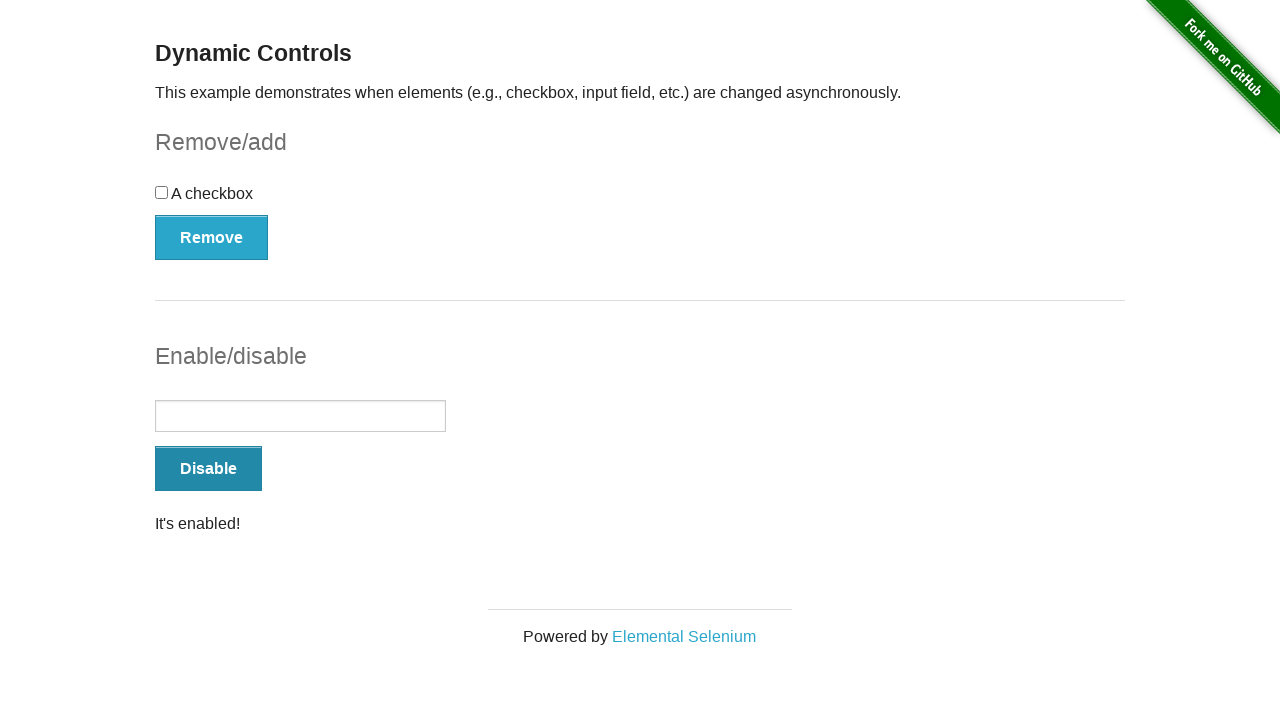

Verified success message contains 'It's enabled!'
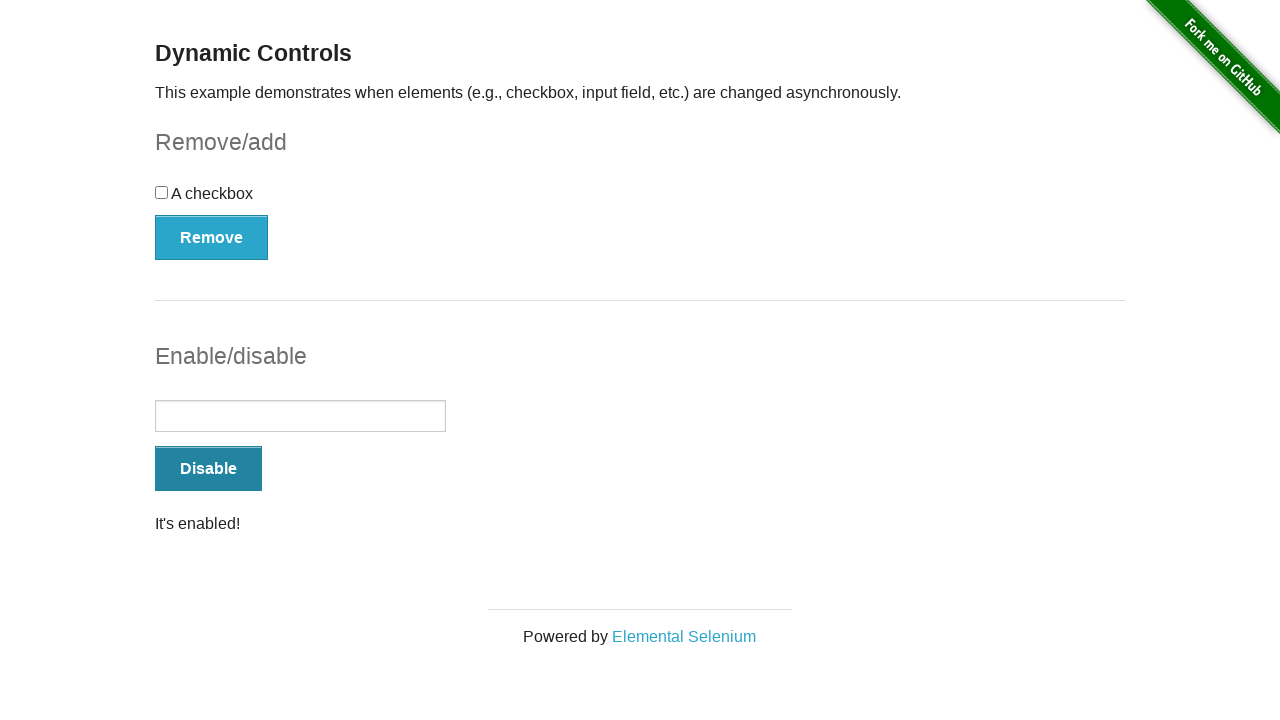

Verified textbox is now enabled
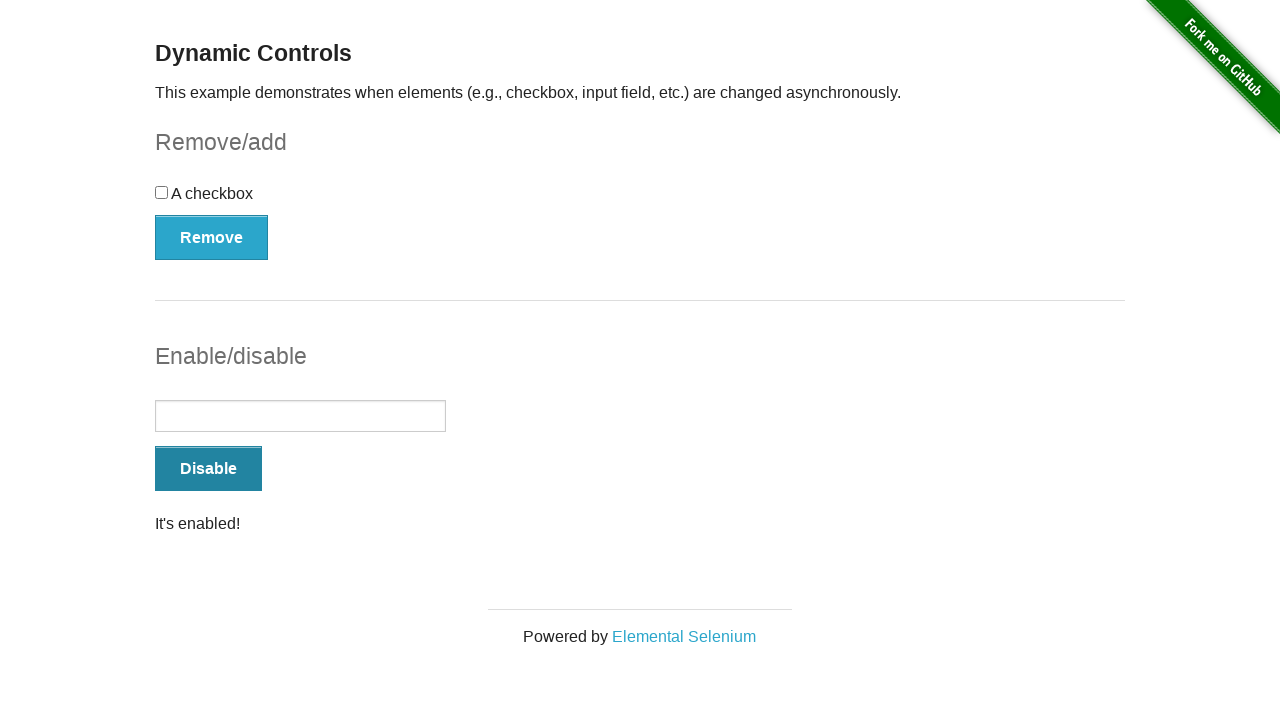

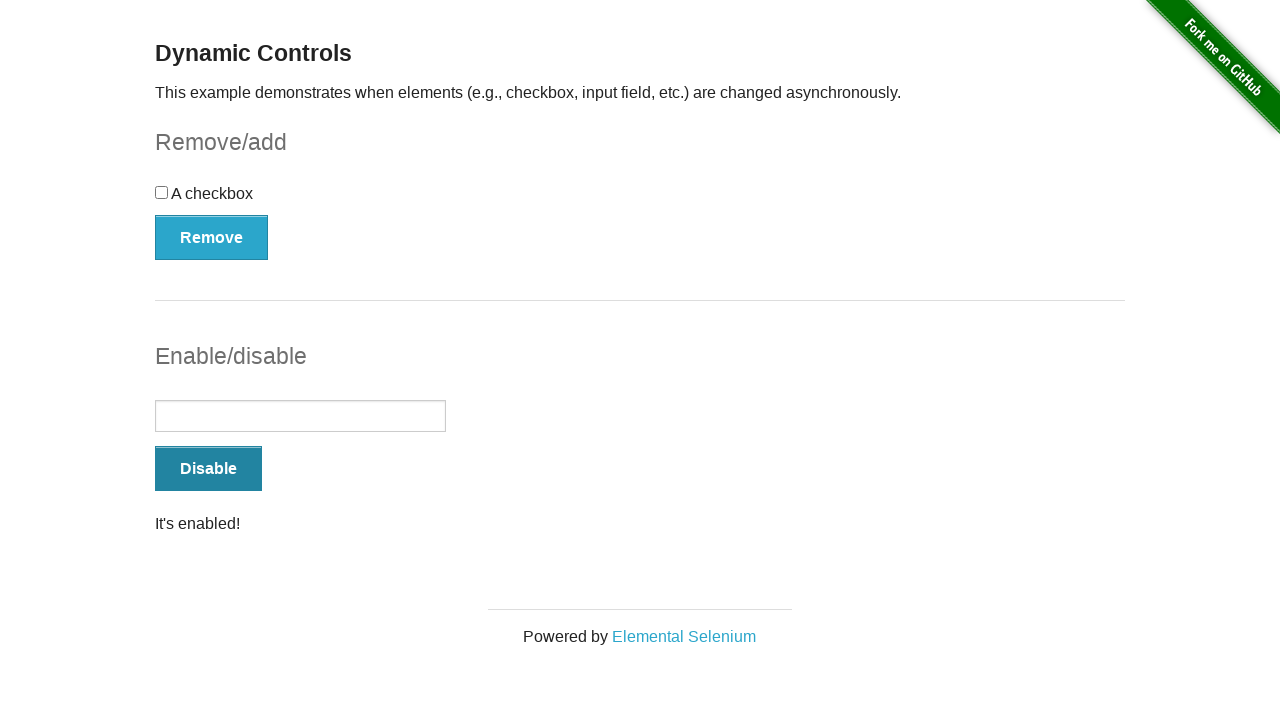